Tests sending keyboard key presses using the keyboard API to send TAB key without targeting a specific element, then verifying the result text displays the correct key pressed.

Starting URL: http://the-internet.herokuapp.com/key_presses

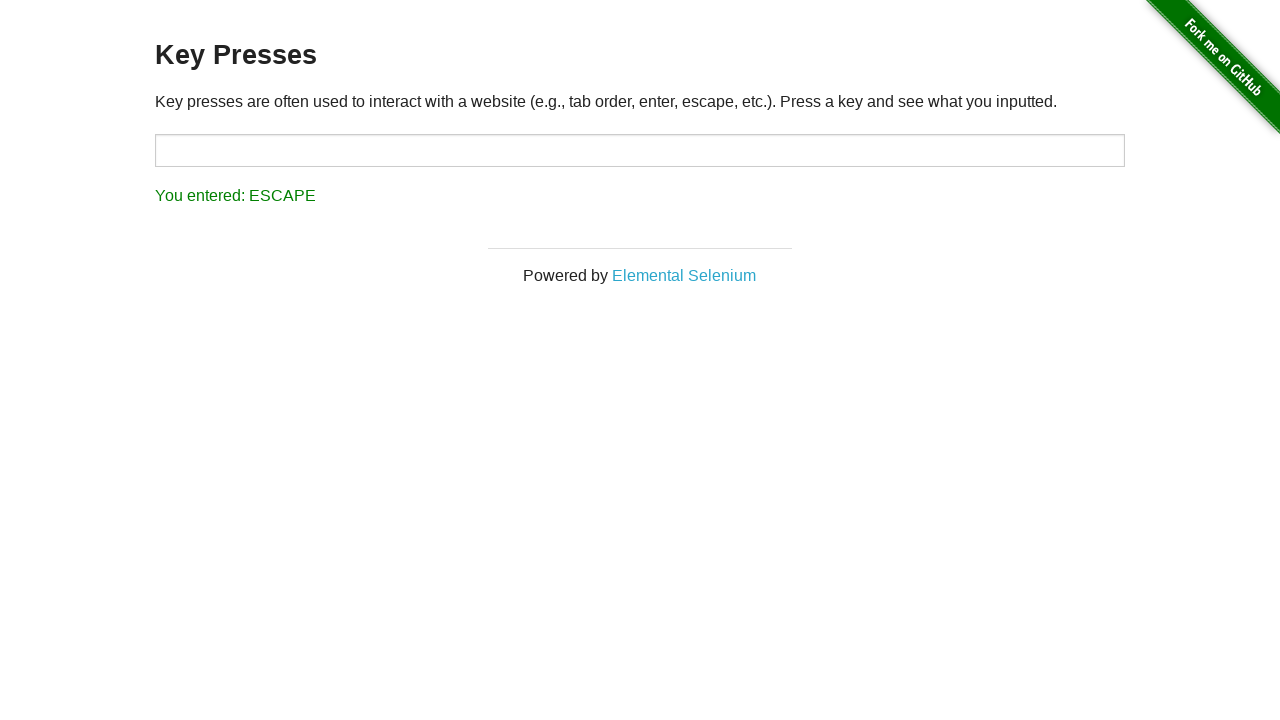

Navigated to key presses test page
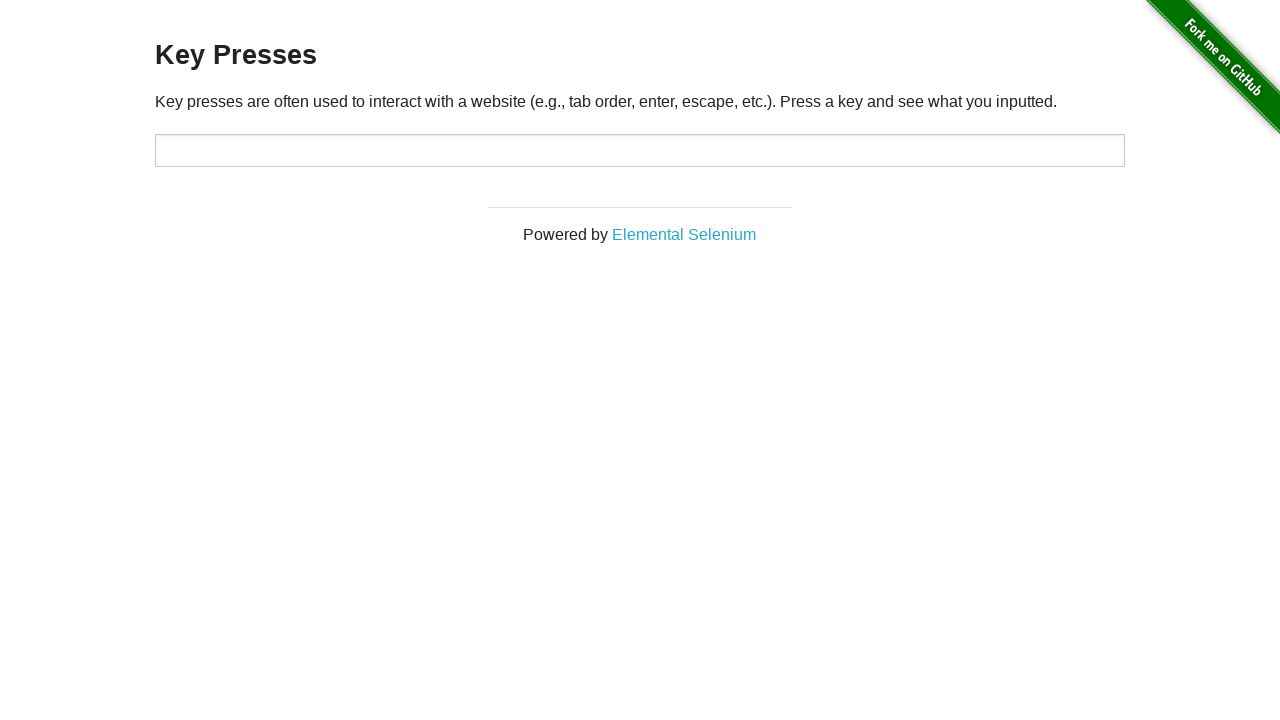

Pressed TAB key using keyboard API
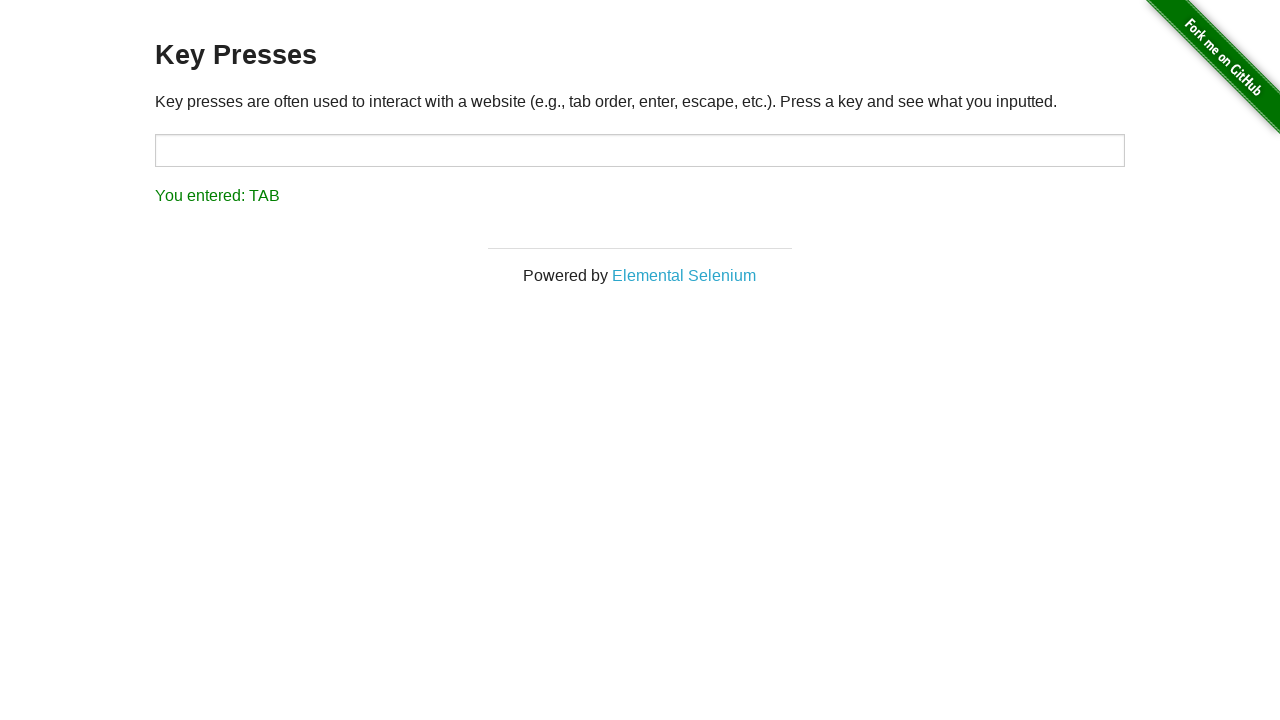

Result element loaded
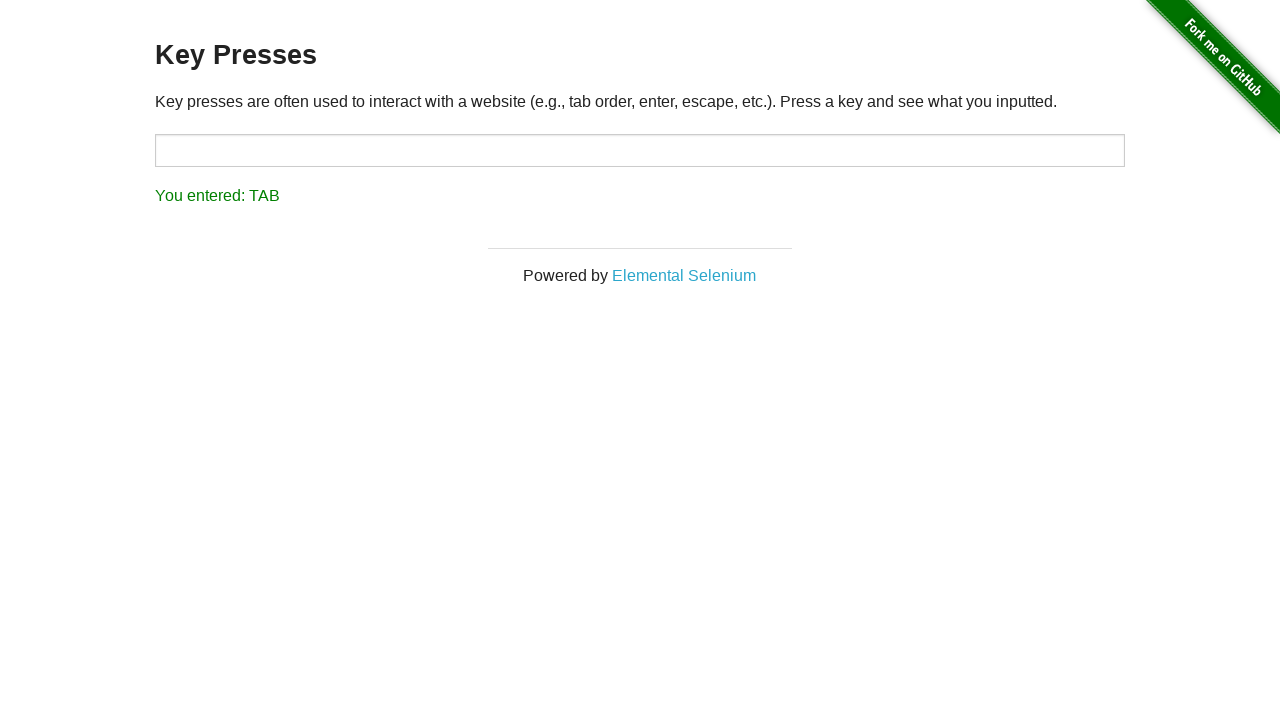

Retrieved result text content
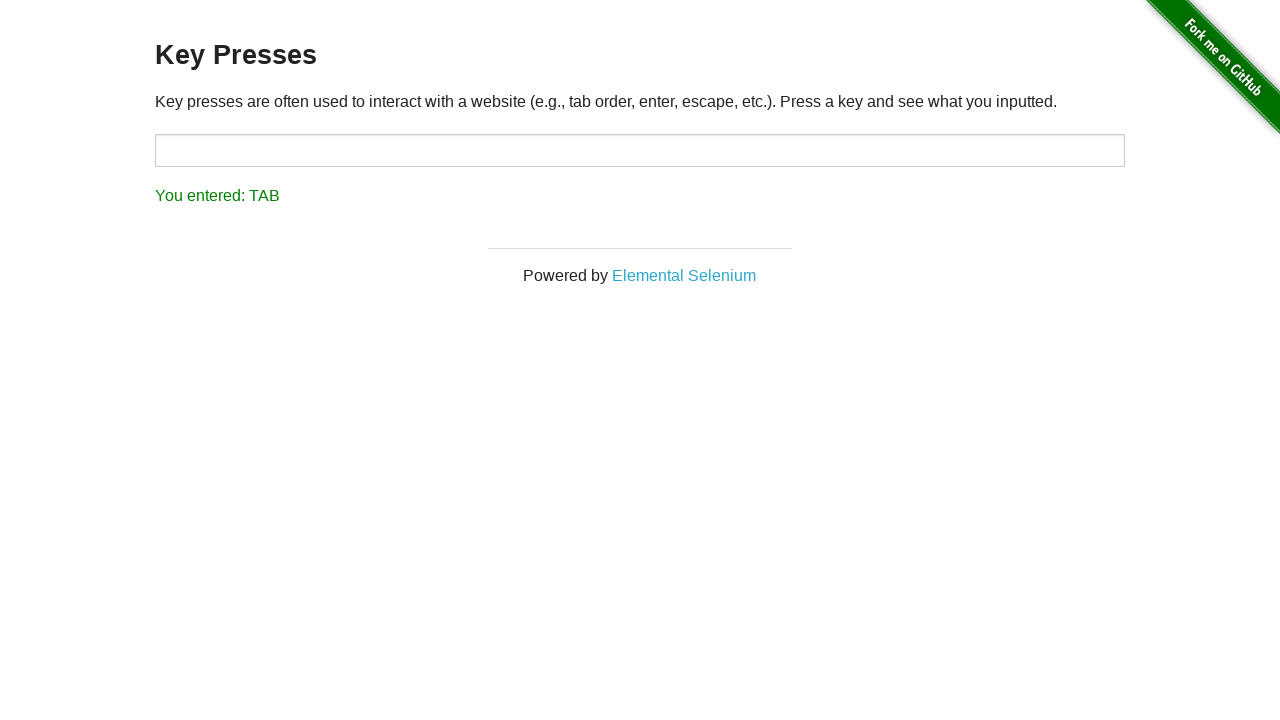

Verified result text displays 'You entered: TAB'
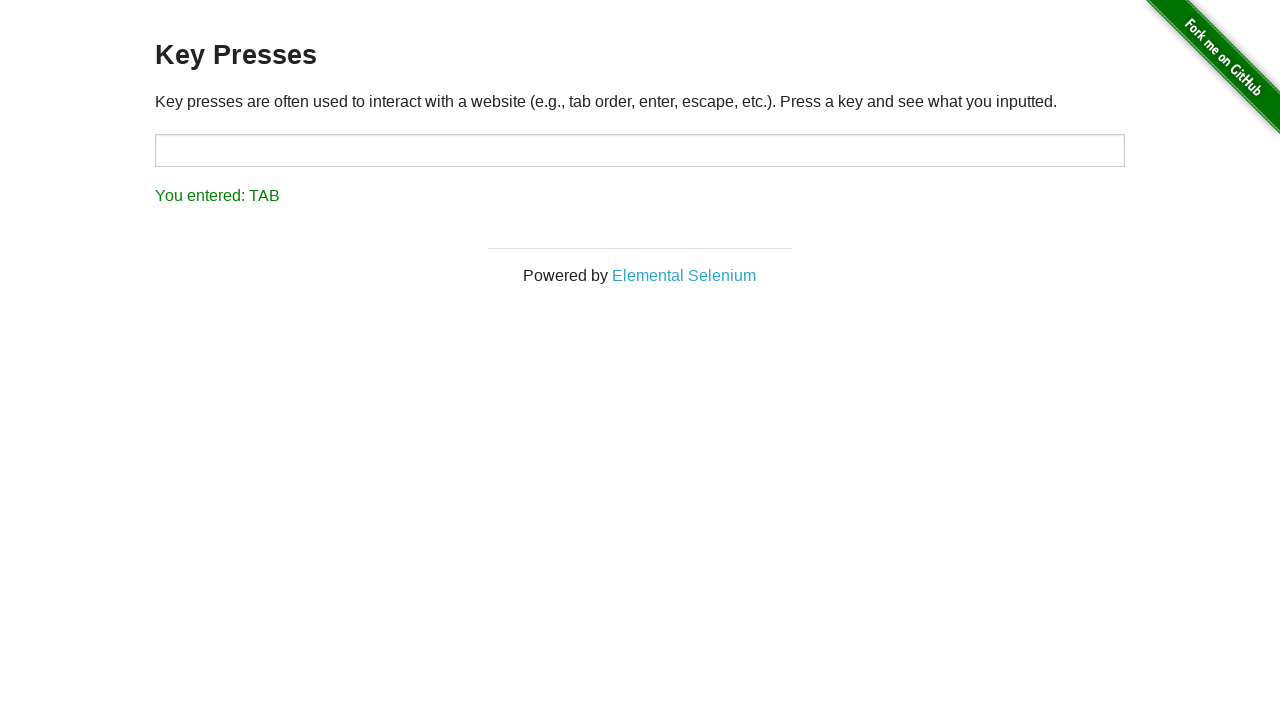

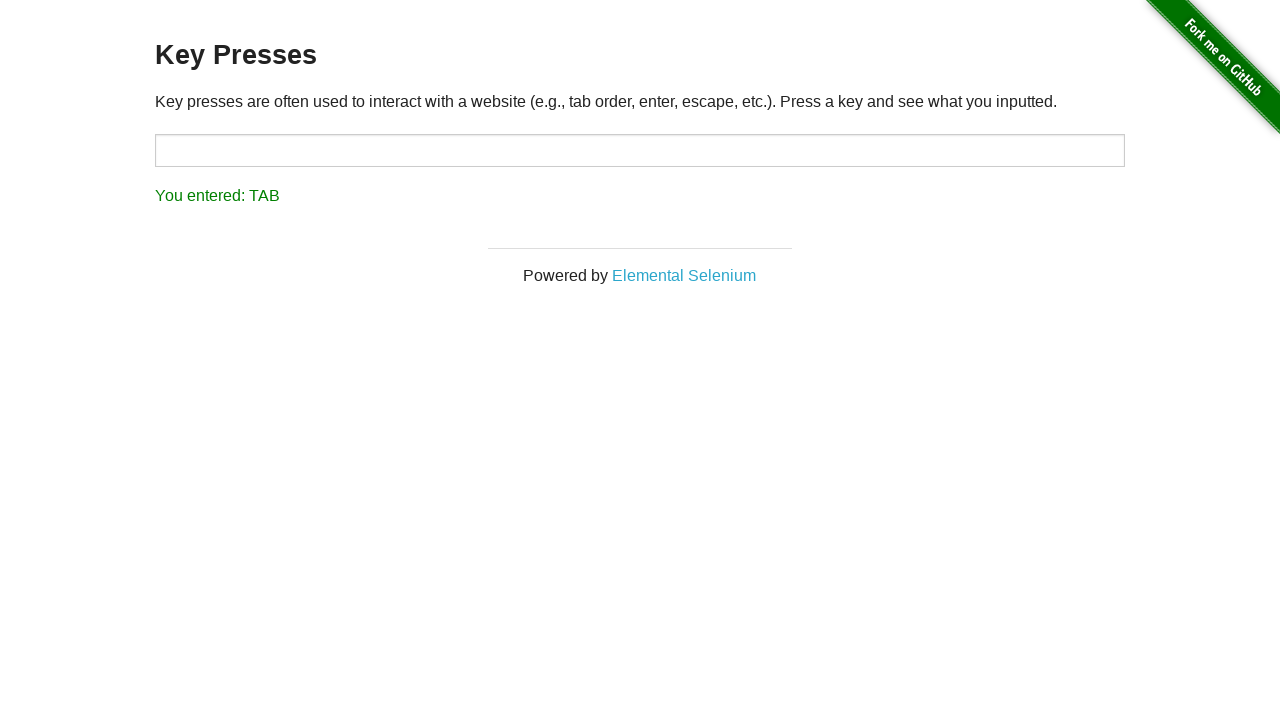